Tests jQuery UI datepicker with dropdown month and year selection by opening the picker, selecting a specific month (July), year (2020), and day (21)

Starting URL: https://jqueryui.com/resources/demos/datepicker/dropdown-month-year.html

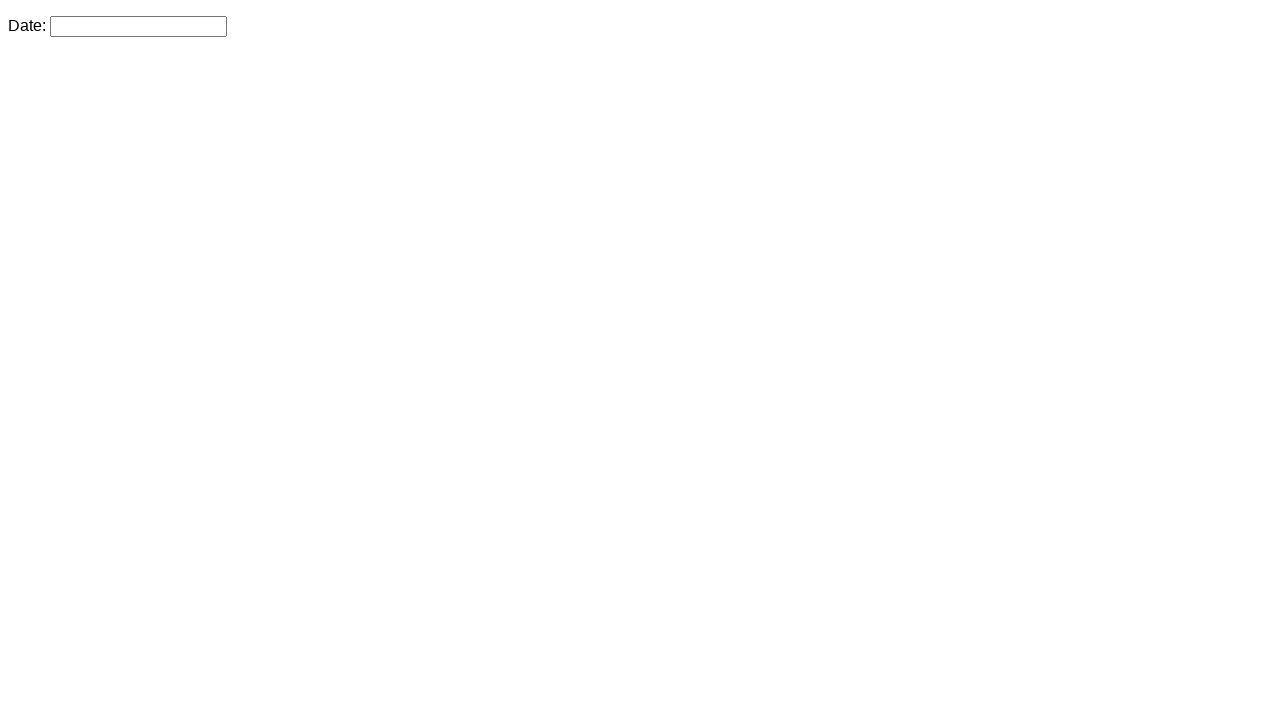

Clicked on the datepicker input to open the calendar at (138, 26) on #datepicker
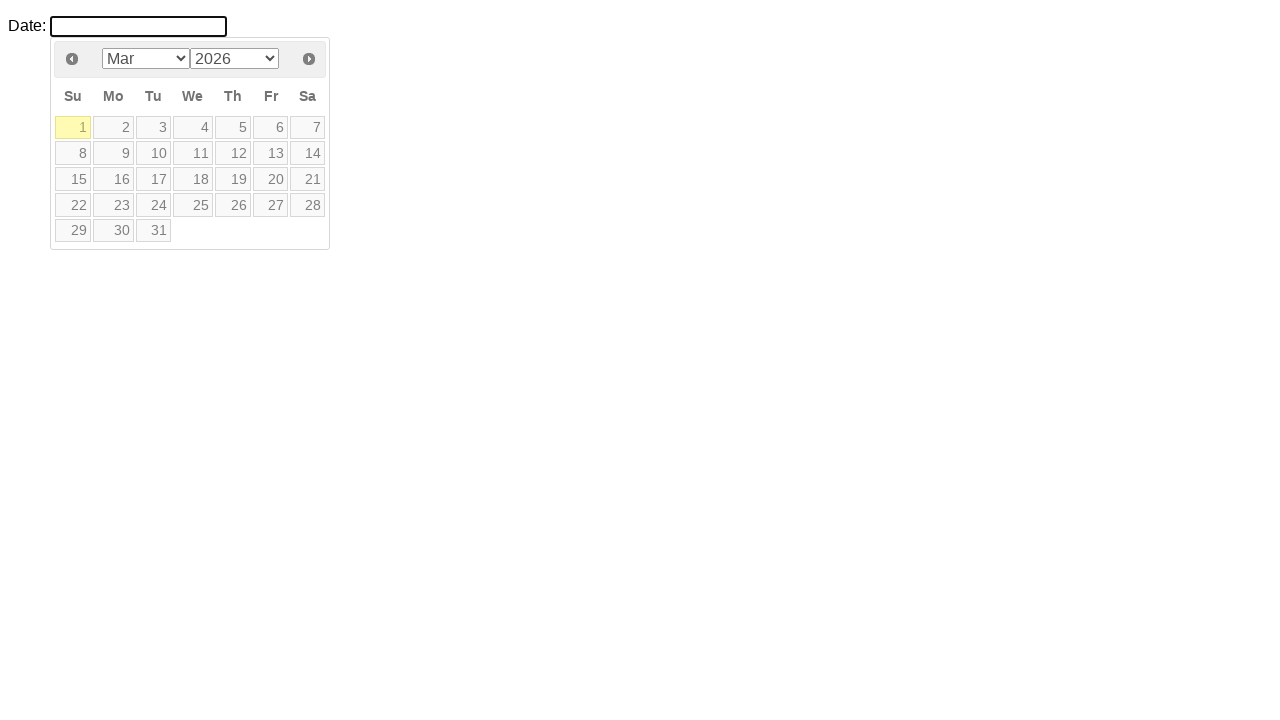

Selected July from the month dropdown on select[aria-label='Select month']
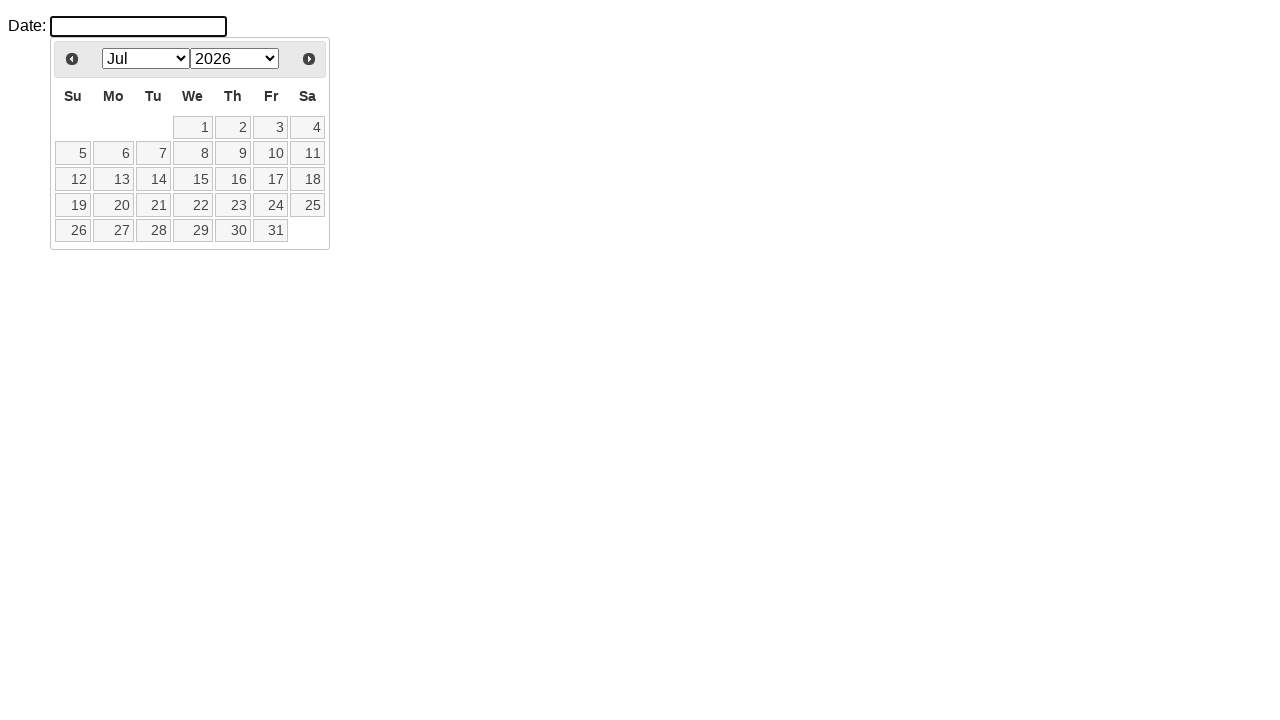

Selected 2020 from the year dropdown on select[aria-label='Select year']
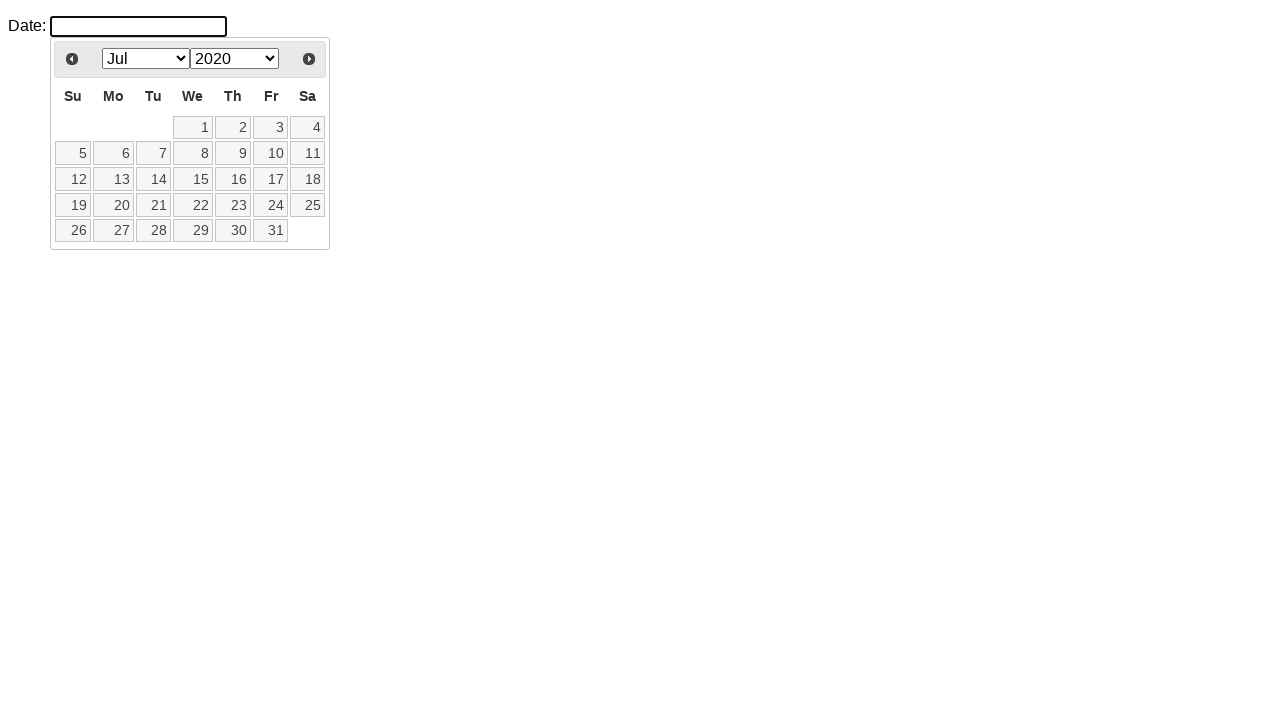

Clicked on day 21 to complete the date selection at (153, 205) on a:text('21')
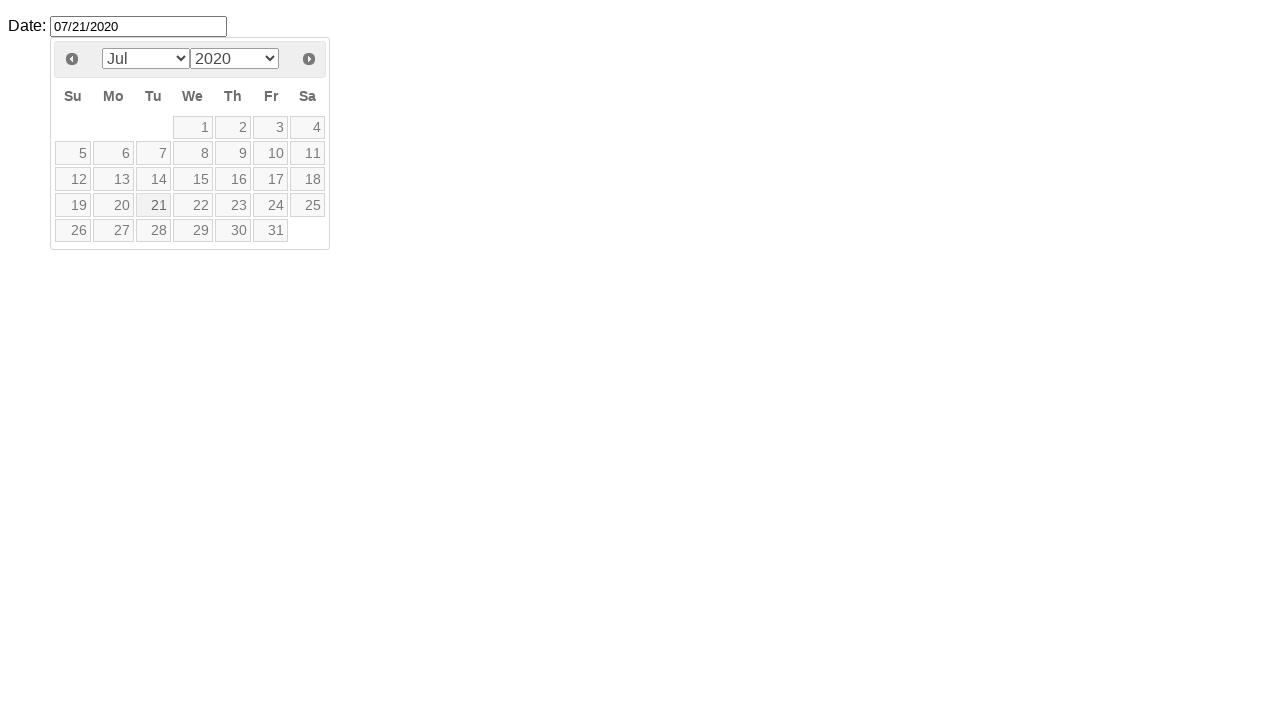

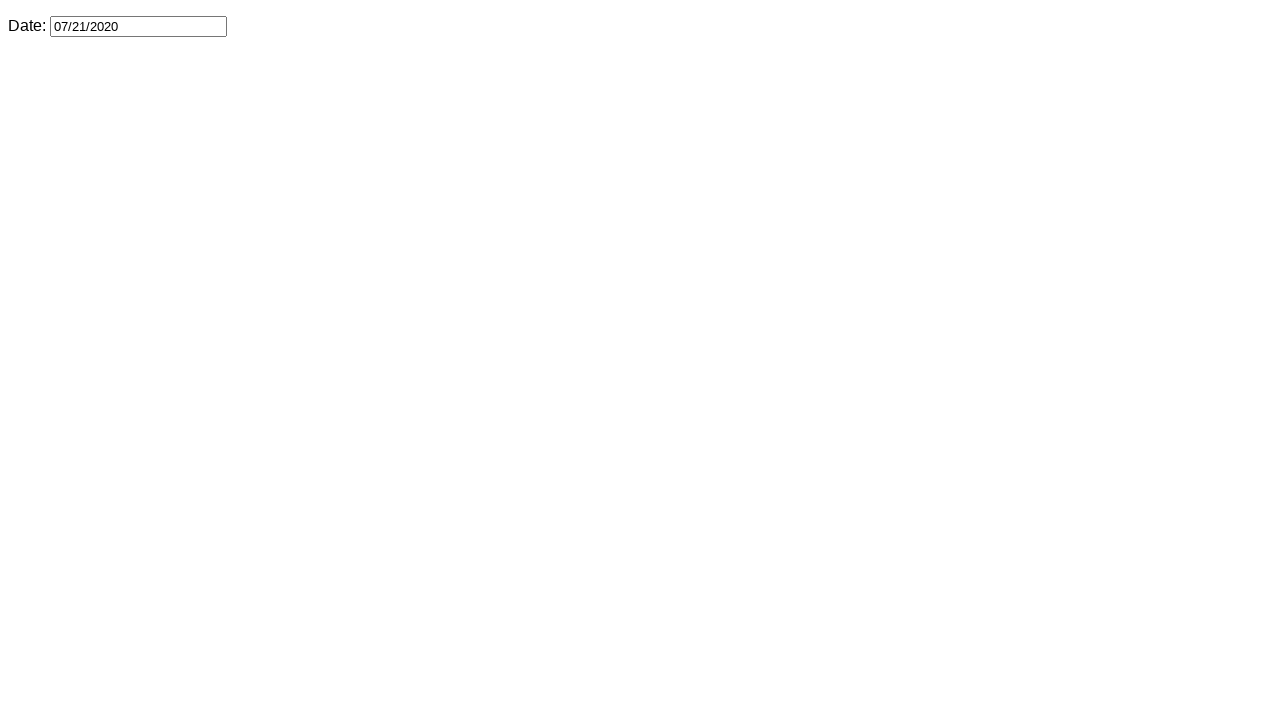